Tests JavaScript-based scrolling functionality by scrolling the page down and then scrolling within a fixed-header table element to view its content.

Starting URL: https://rahulshettyacademy.com/AutomationPractice/

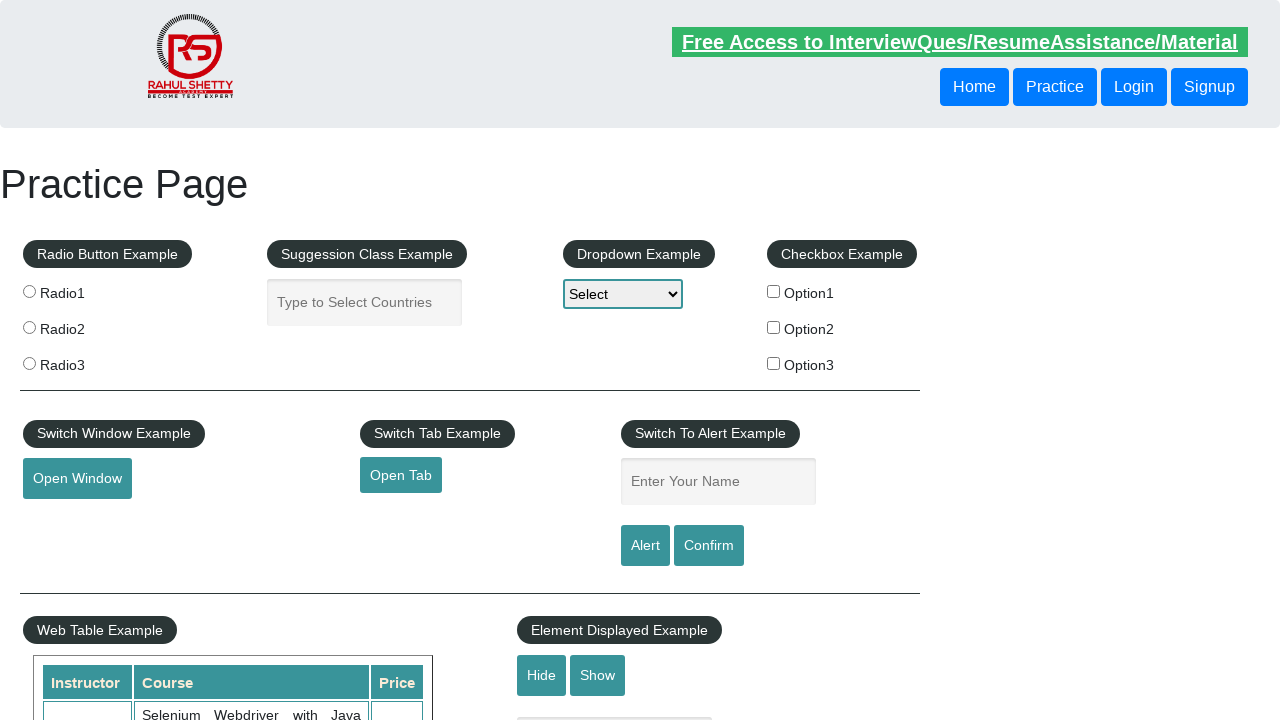

Navigated to AutomationPractice page
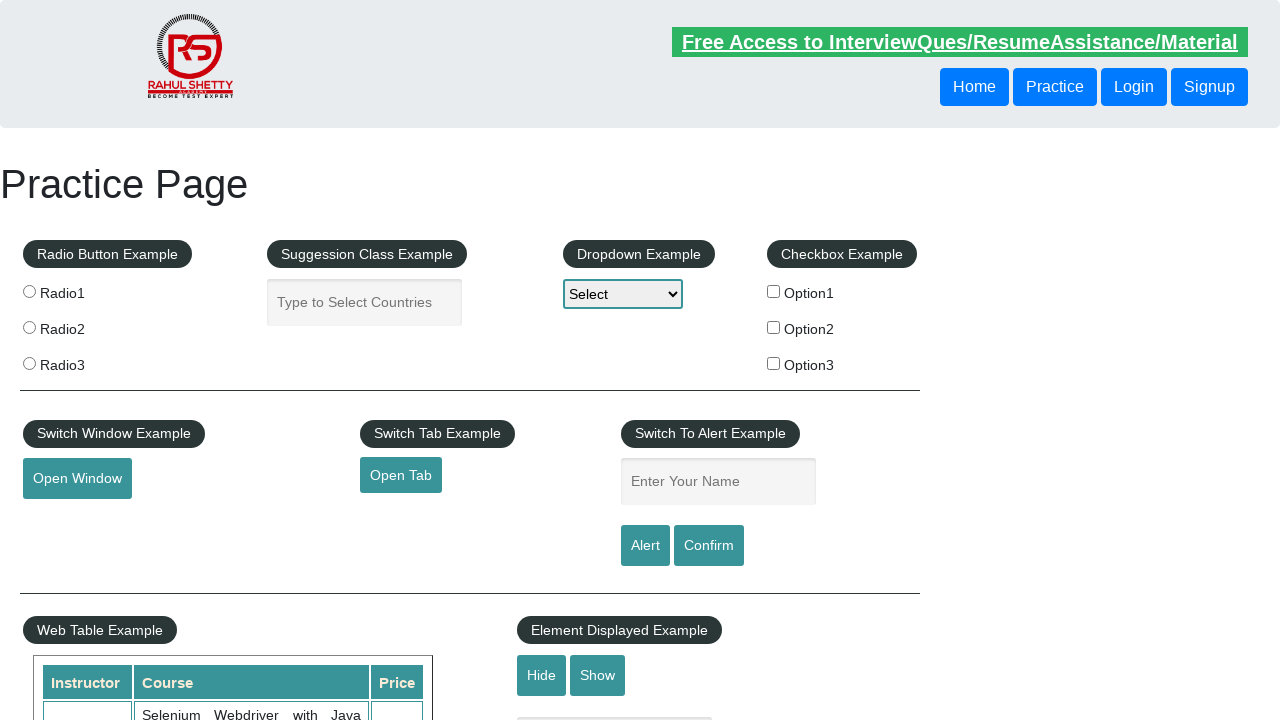

Scrolled page down by 500 pixels using JavaScript
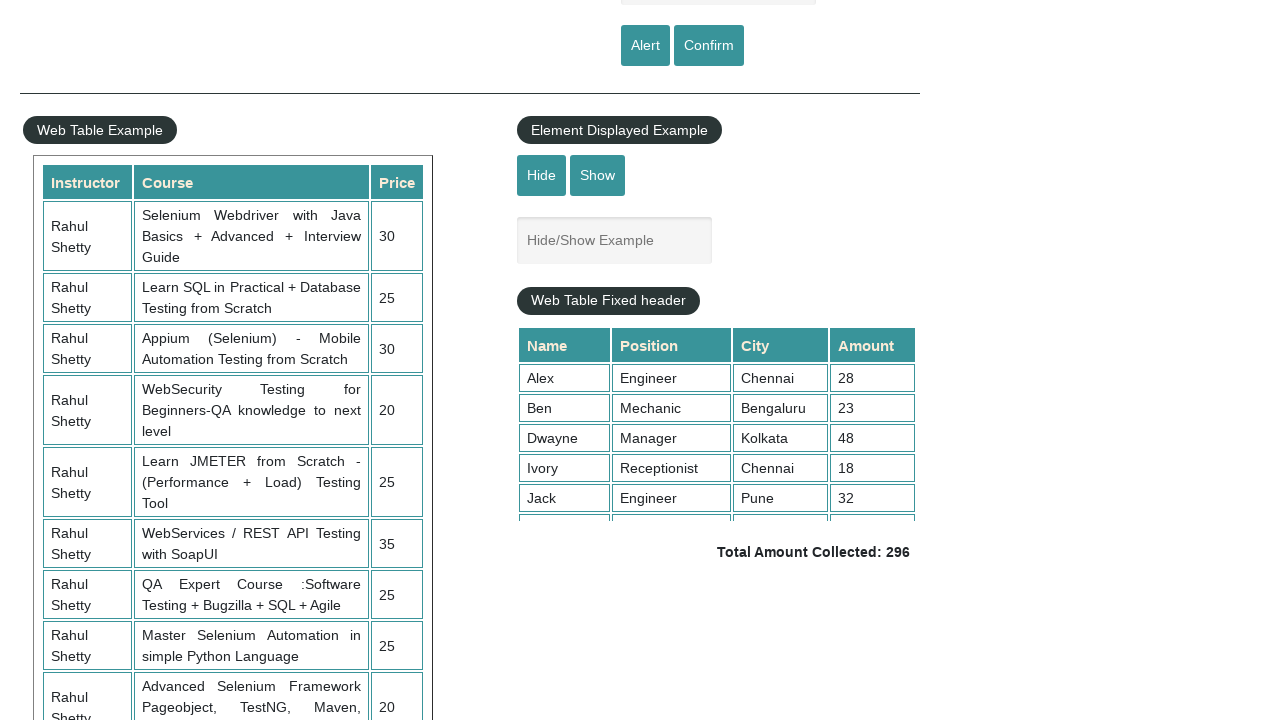

Fixed-header table element loaded and visible
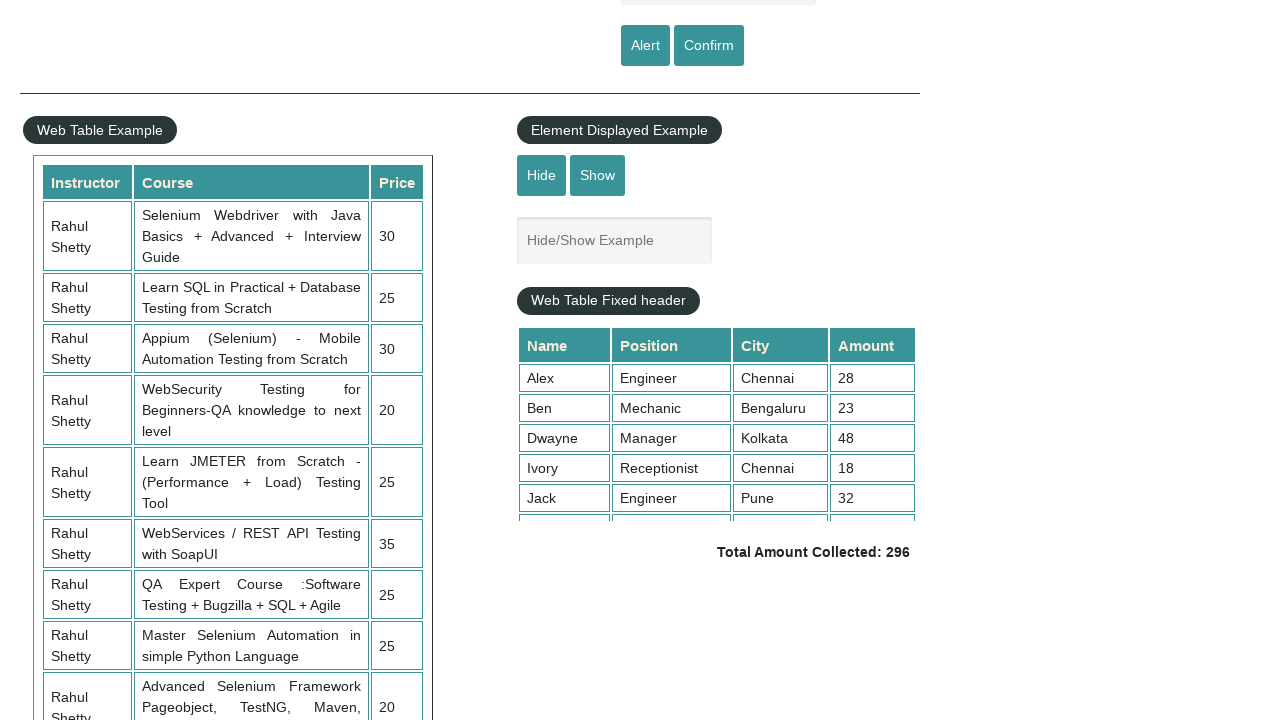

Scrolled within fixed-header table element by 5000 pixels
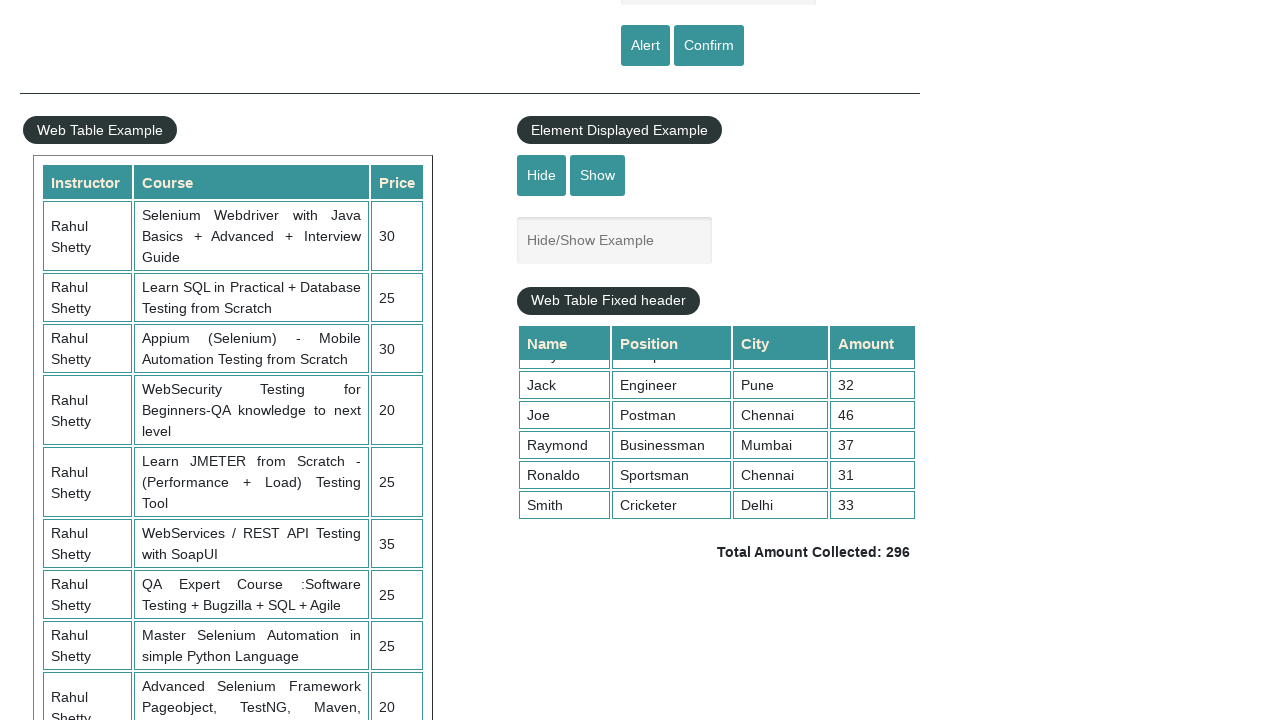

Table cells in 4th column loaded after scrolling within table
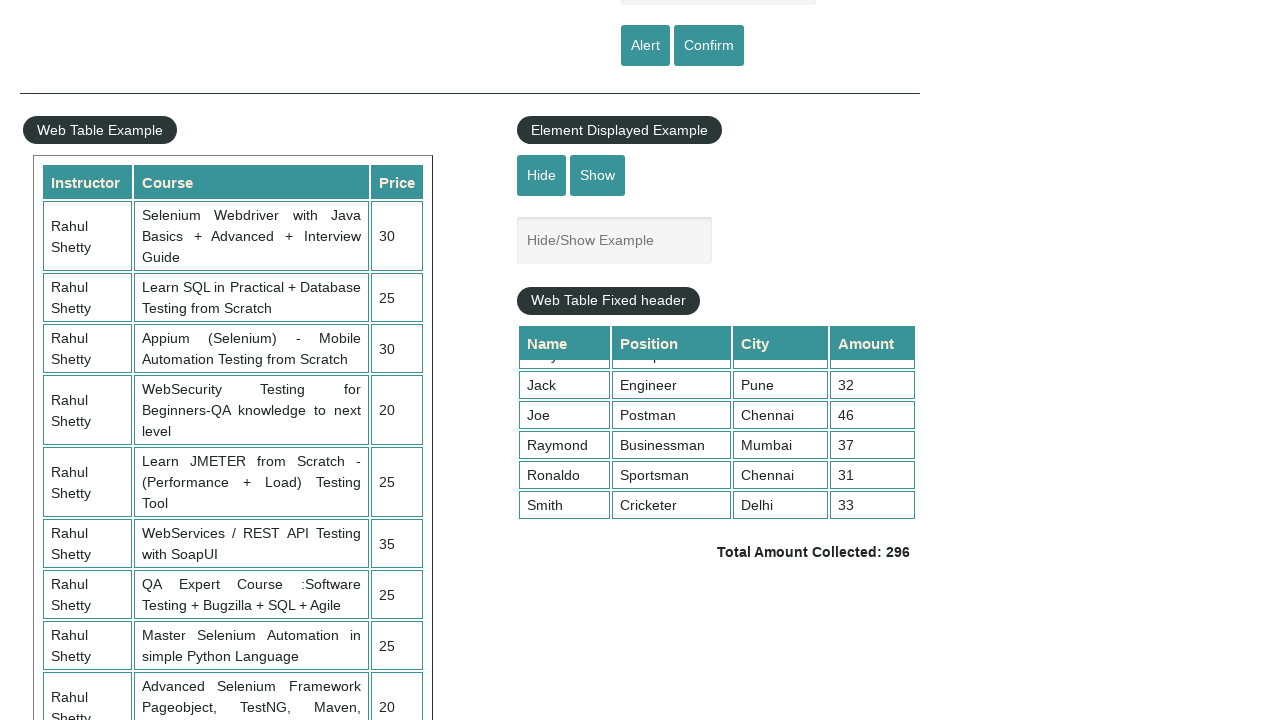

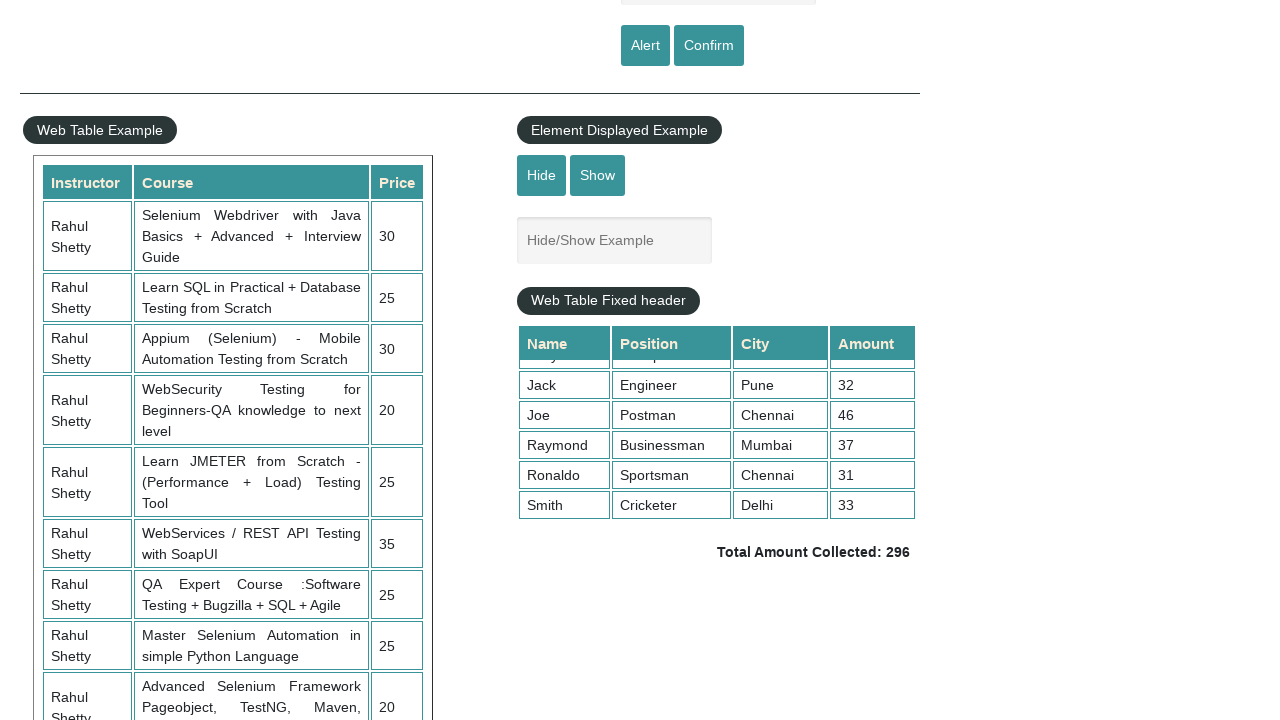